Tests checkbox interaction on jQuery UI demo page by switching to an iframe and clicking on a checkbox radio button element

Starting URL: https://jqueryui.com/checkboxradio/

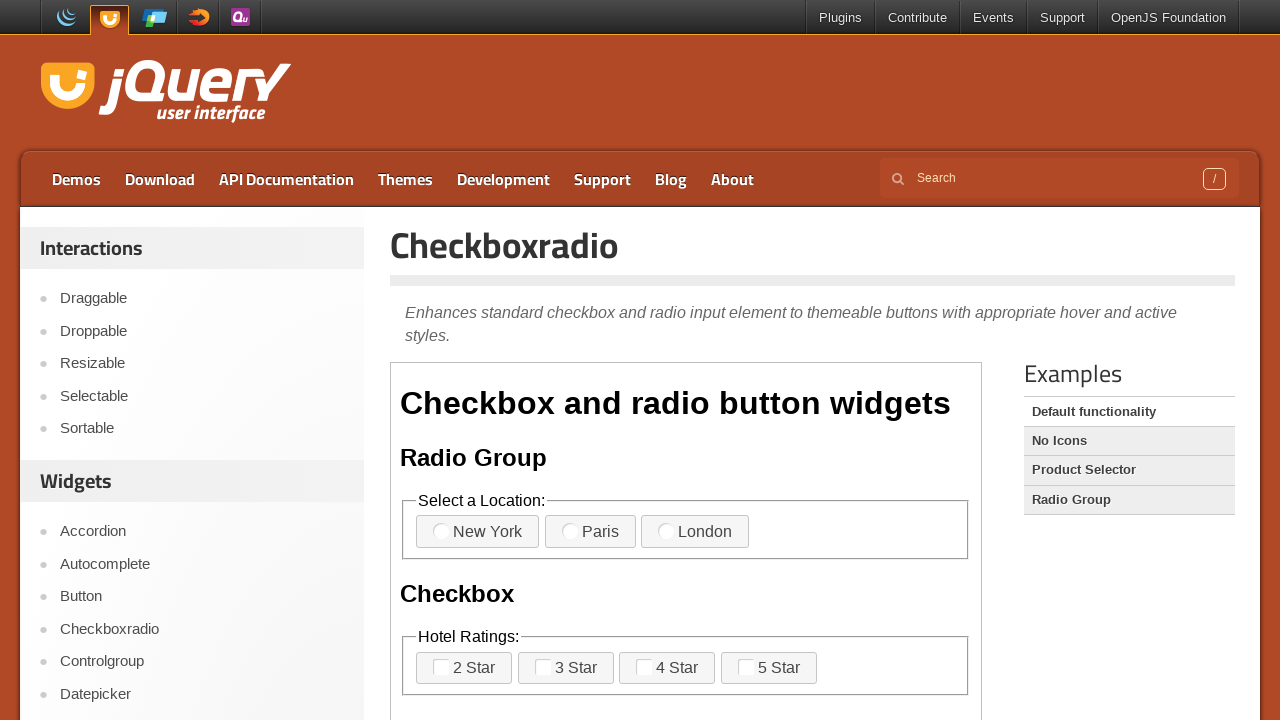

Located iframe with class 'demo-frame'
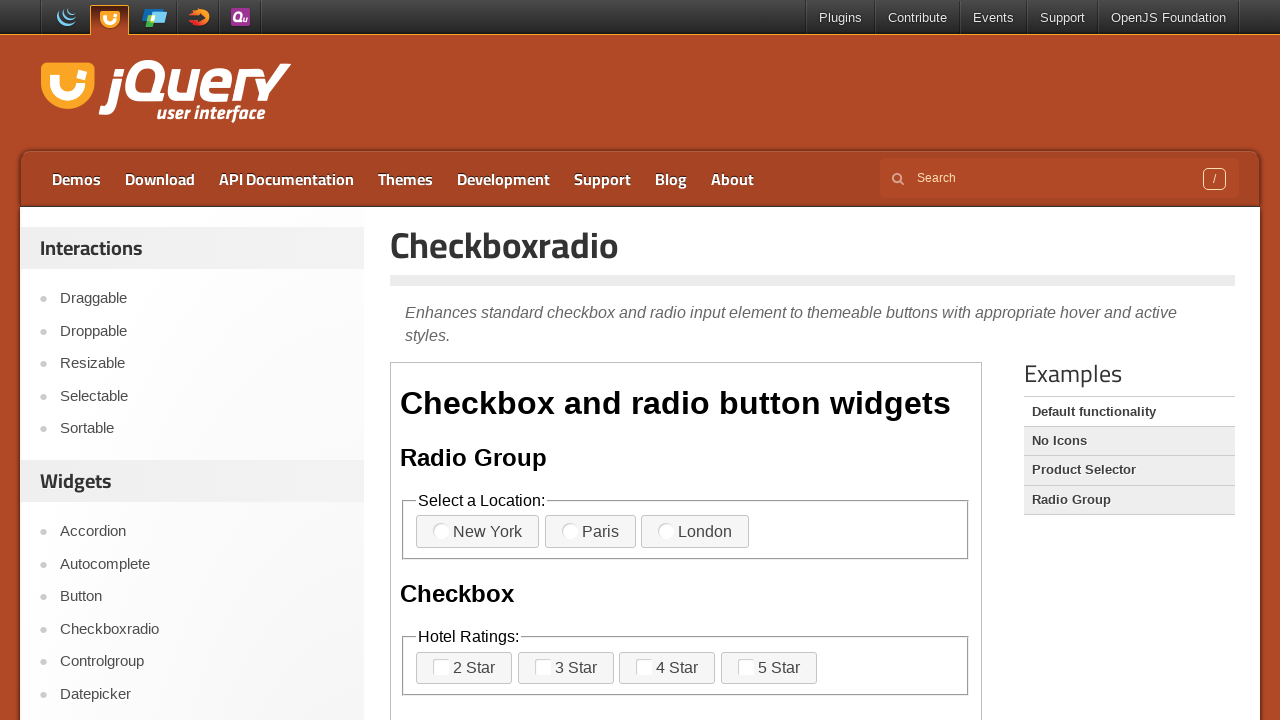

Clicked on the 4th checkbox radio button element in the iframe at (451, 668) on iframe.demo-frame >> internal:control=enter-frame >> span.ui-checkboxradio-icon-
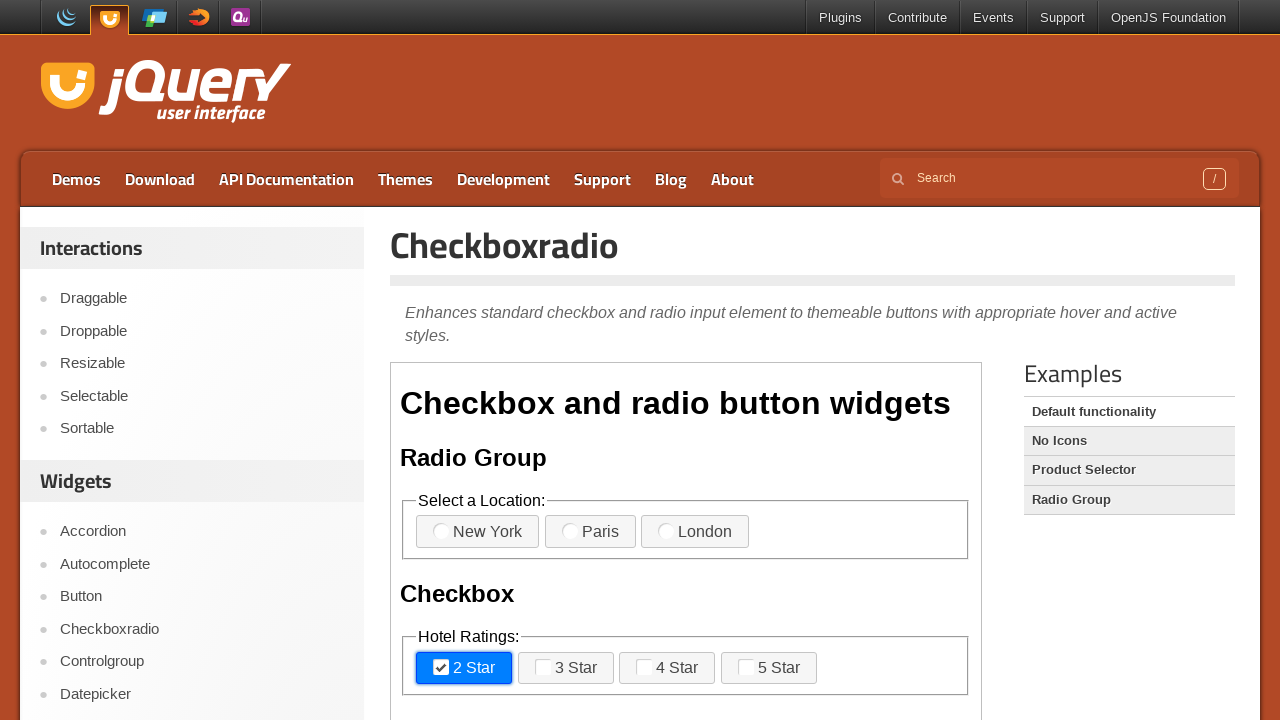

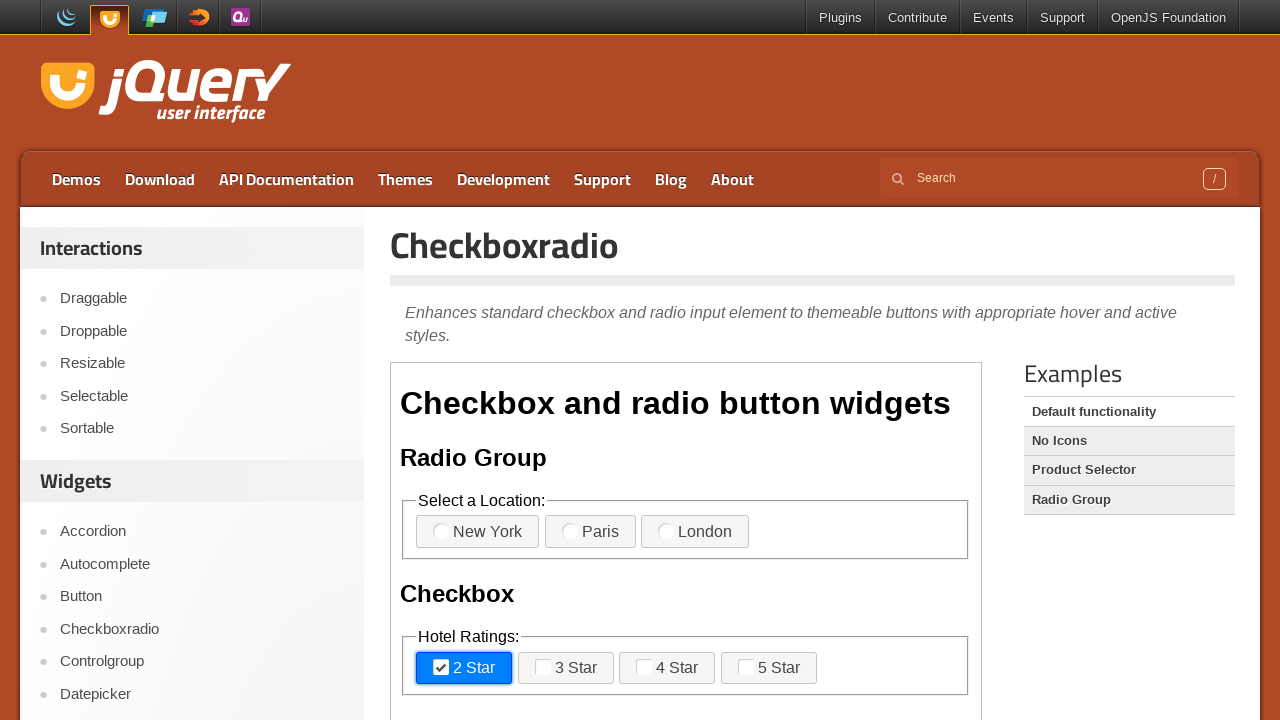